Completes the checkout process by filling in customer details and payment information

Starting URL: https://www.demoblaze.com/cart.html

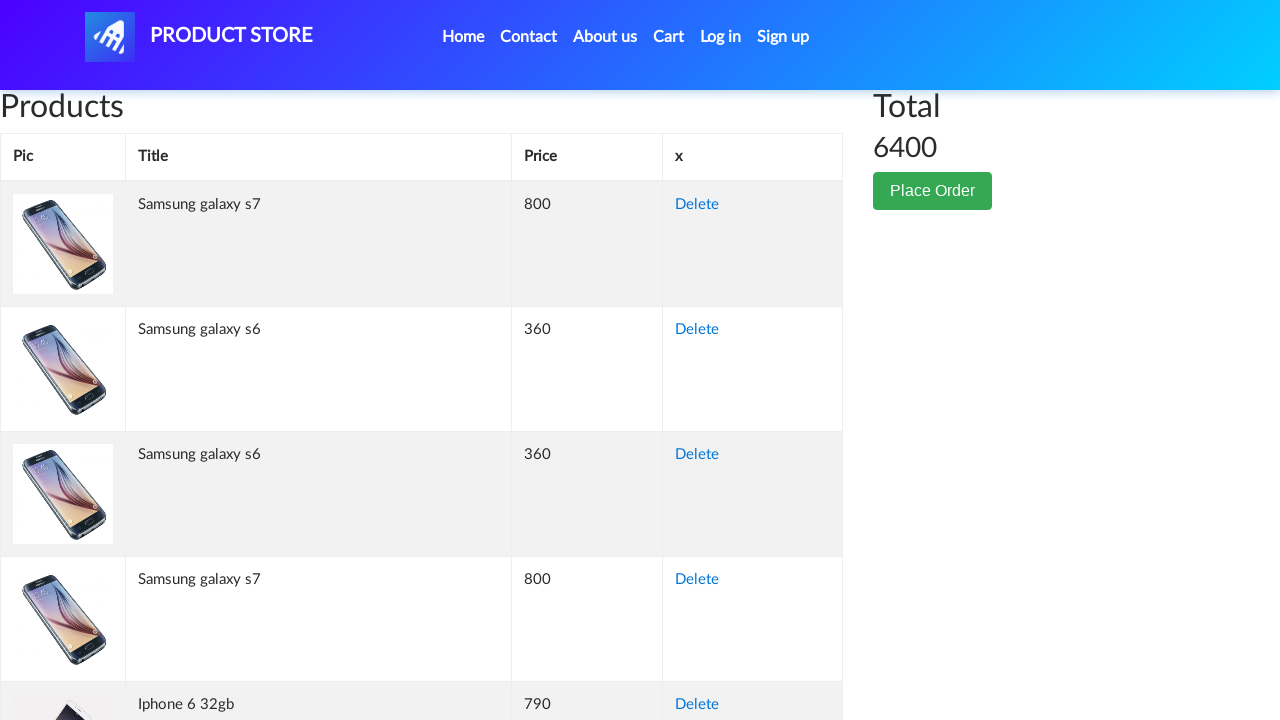

Clicked Place Order button to open checkout form at (933, 191) on xpath=//html/body/div[6]/div/div[2]/button
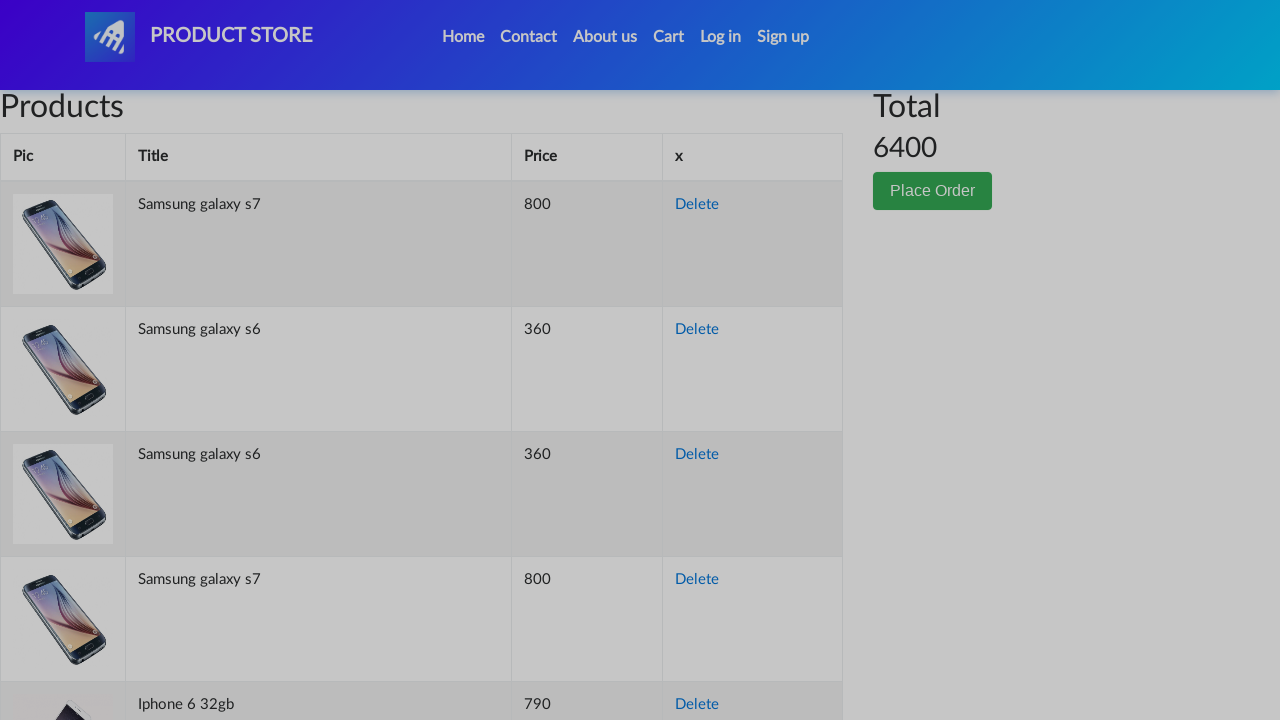

Waited for checkout form to appear
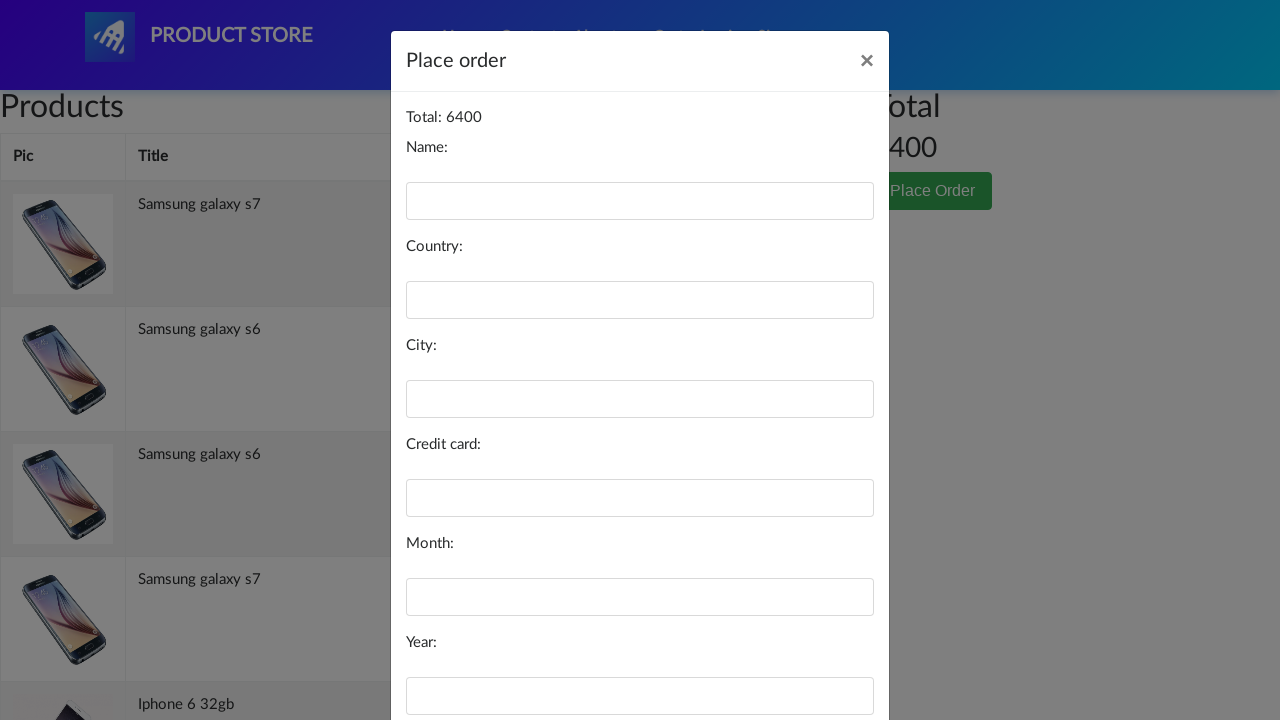

Filled customer name field with 'John Smith' on //html/body/div[3]/div/div/div[2]/form/div[1]/input
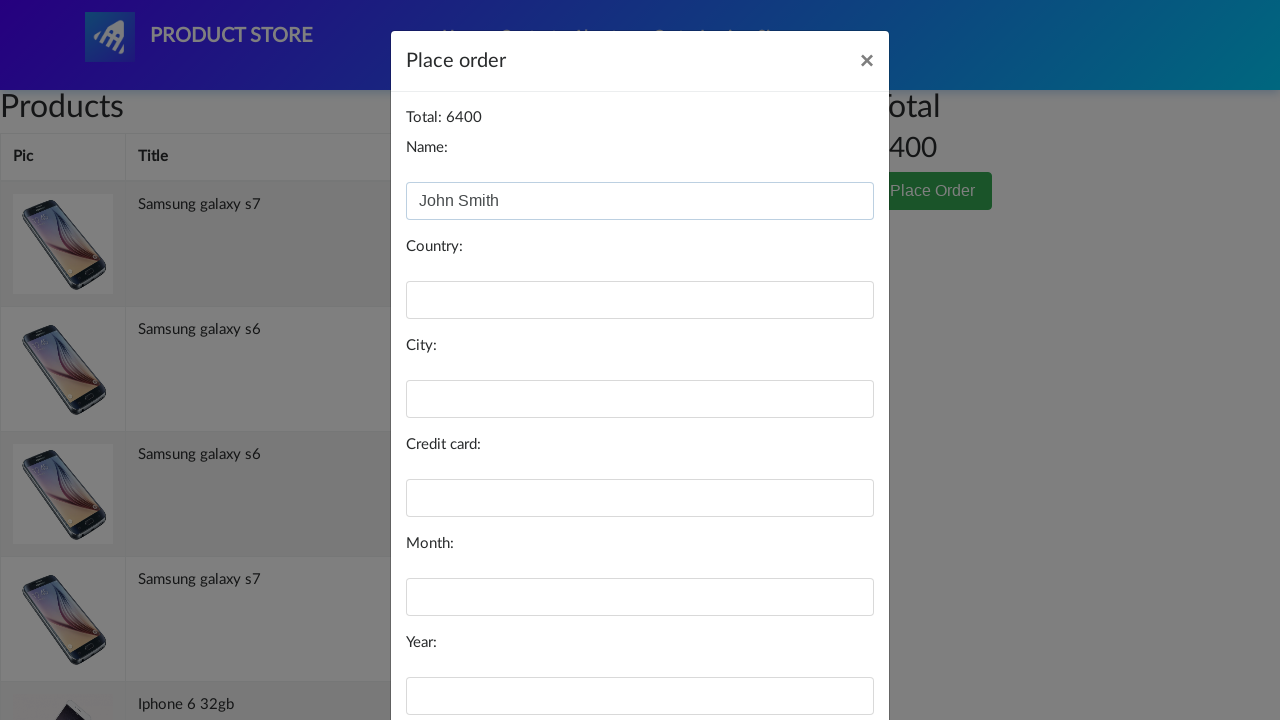

Filled country field with 'United States' on //html/body/div[3]/div/div/div[2]/form/div[2]/input
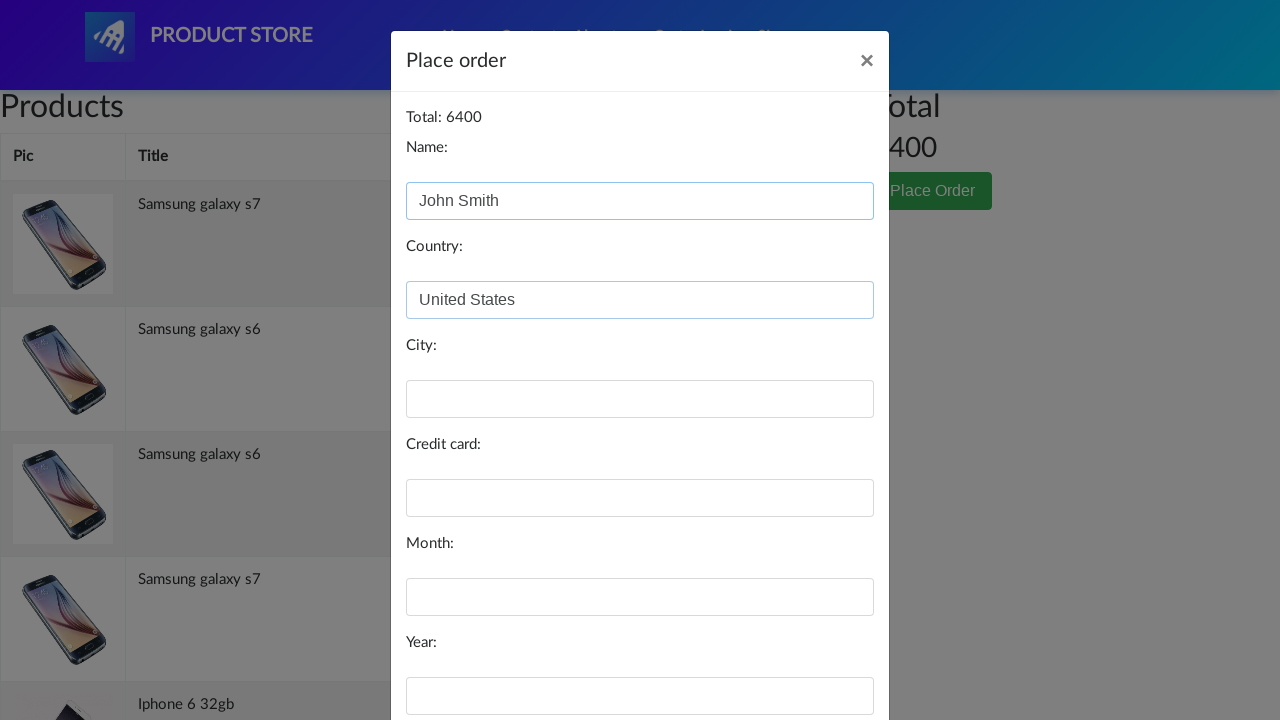

Filled city field with 'New York' on //html/body/div[3]/div/div/div[2]/form/div[3]/input
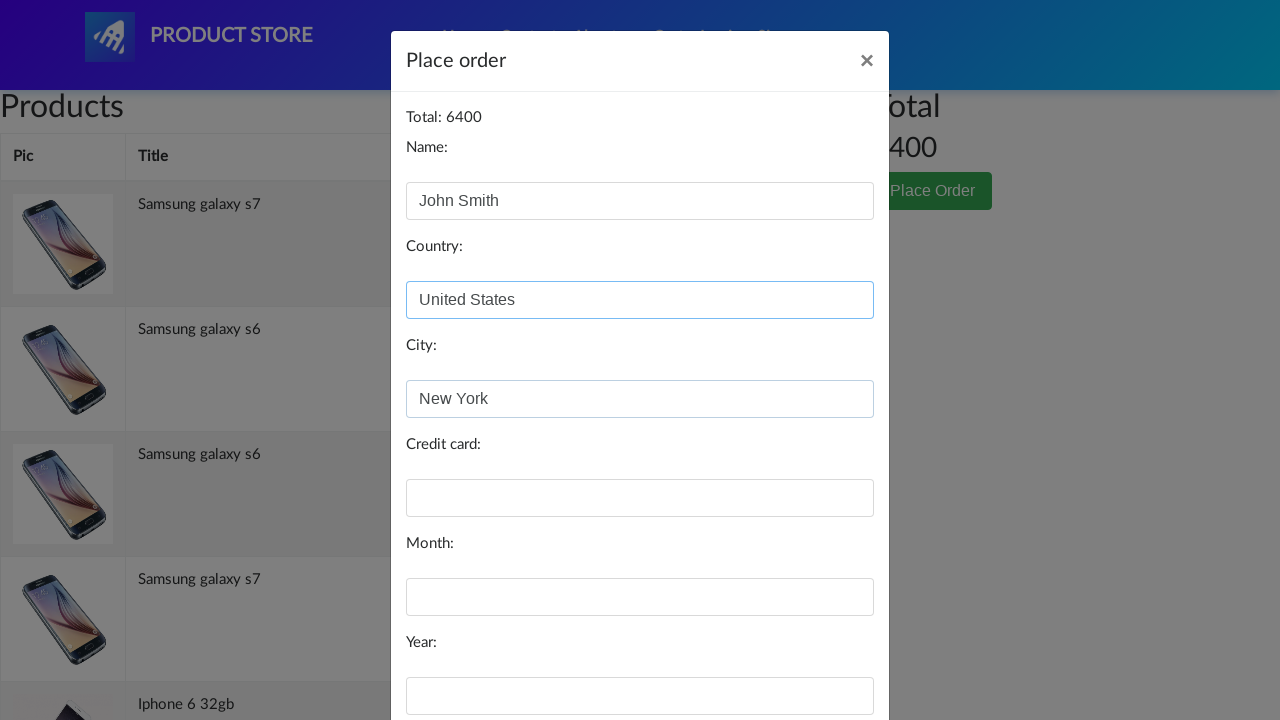

Filled credit card number field with test card number on //html/body/div[3]/div/div/div[2]/form/div[4]/input
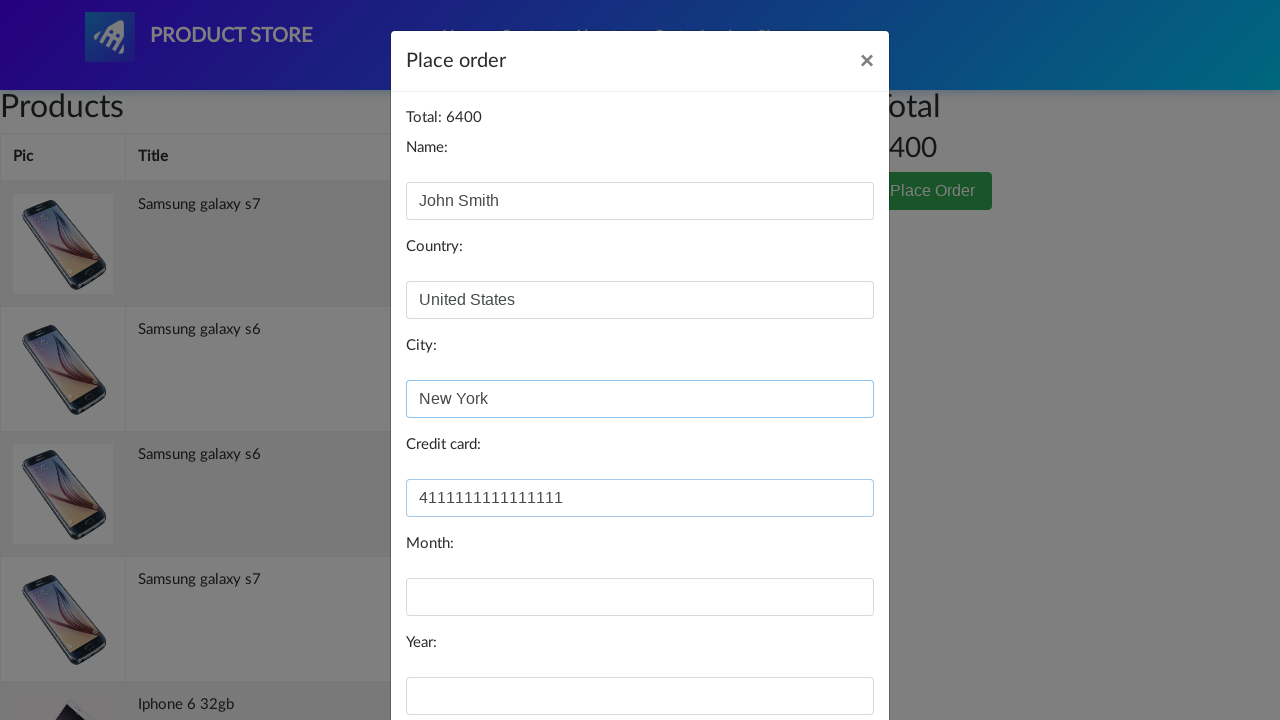

Filled card expiration month field with '12' on //html/body/div[3]/div/div/div[2]/form/div[5]/input
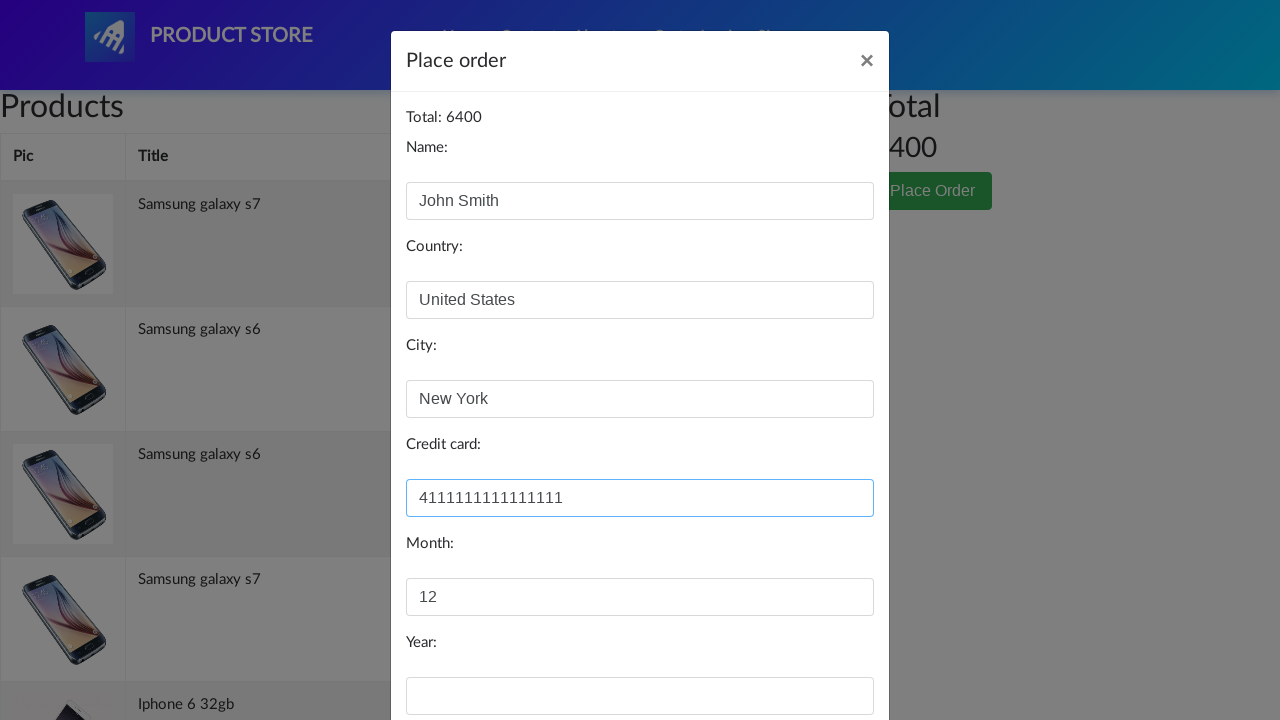

Filled card expiration year field with '2025' on //html/body/div[3]/div/div/div[2]/form/div[6]/input
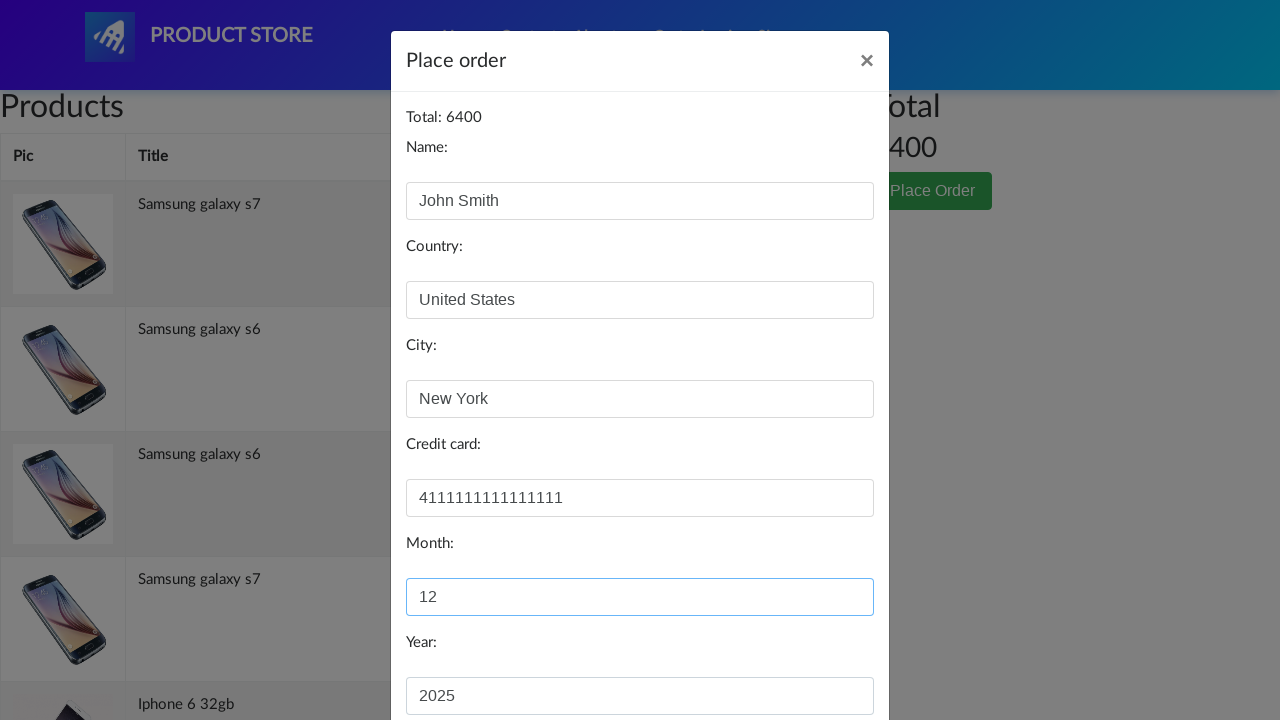

Clicked Purchase button to submit order at (823, 655) on xpath=//html/body/div[3]/div/div/div[3]/button[2]
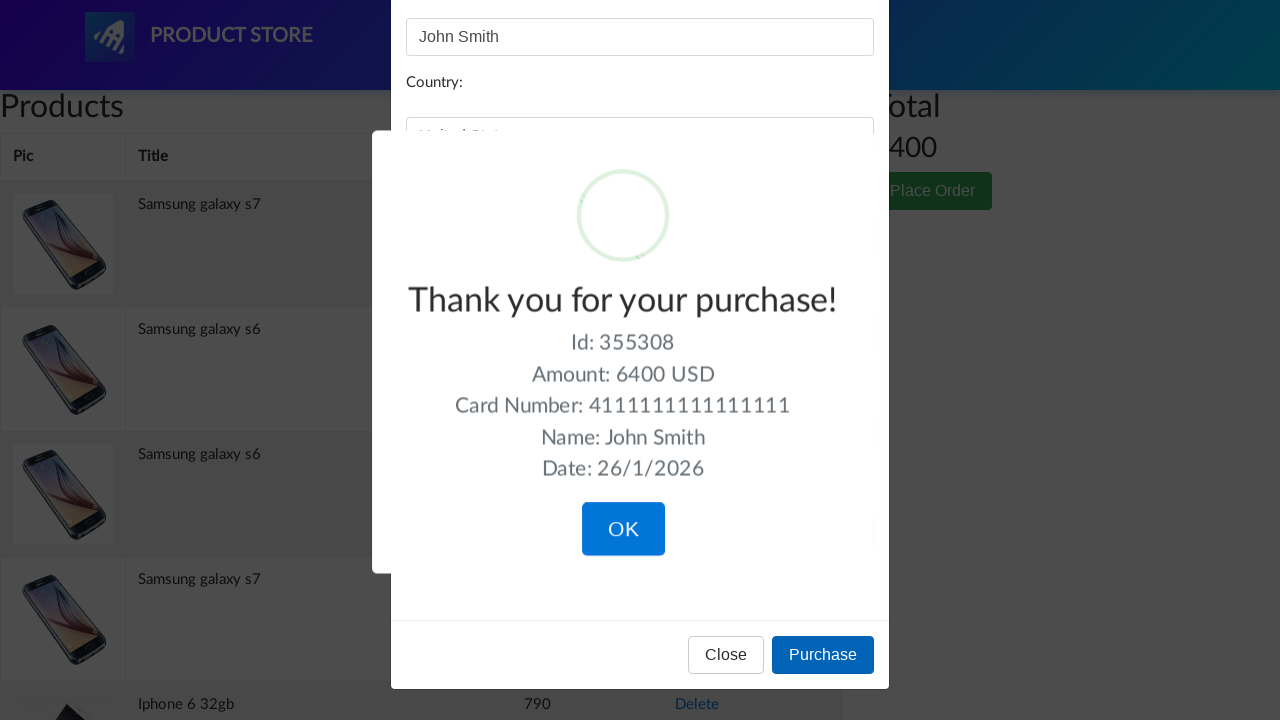

Waited for order confirmation dialog
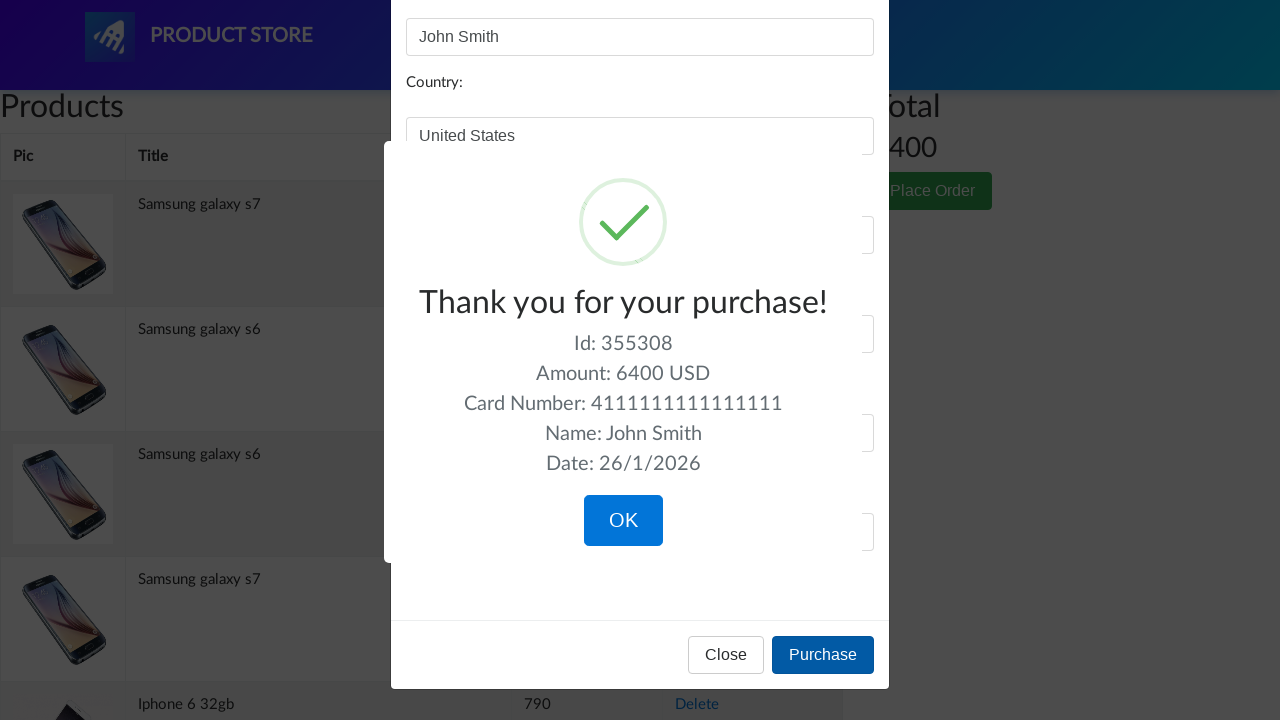

Clicked OK button on order confirmation dialog at (623, 521) on xpath=//html/body/div[10]/div[7]/div/button
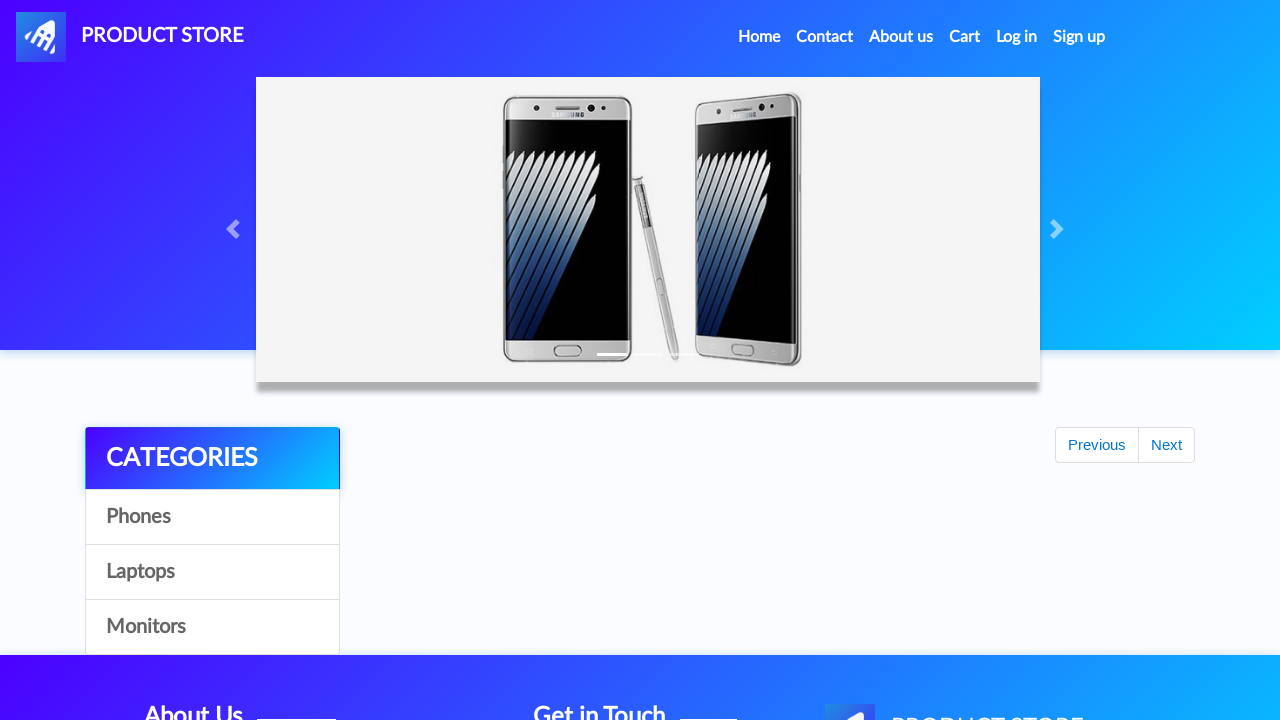

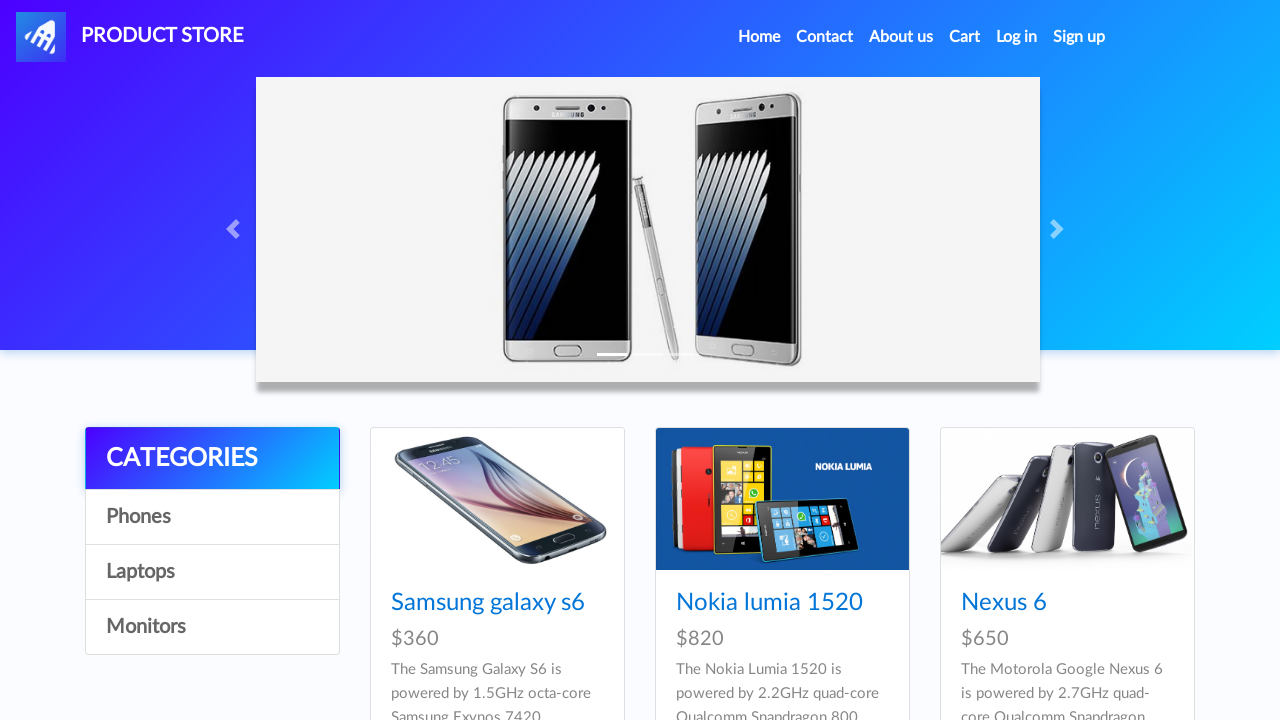